Clicks Submit New Language menu item and verifies the submenu header text

Starting URL: http://www.99-bottles-of-beer.net/

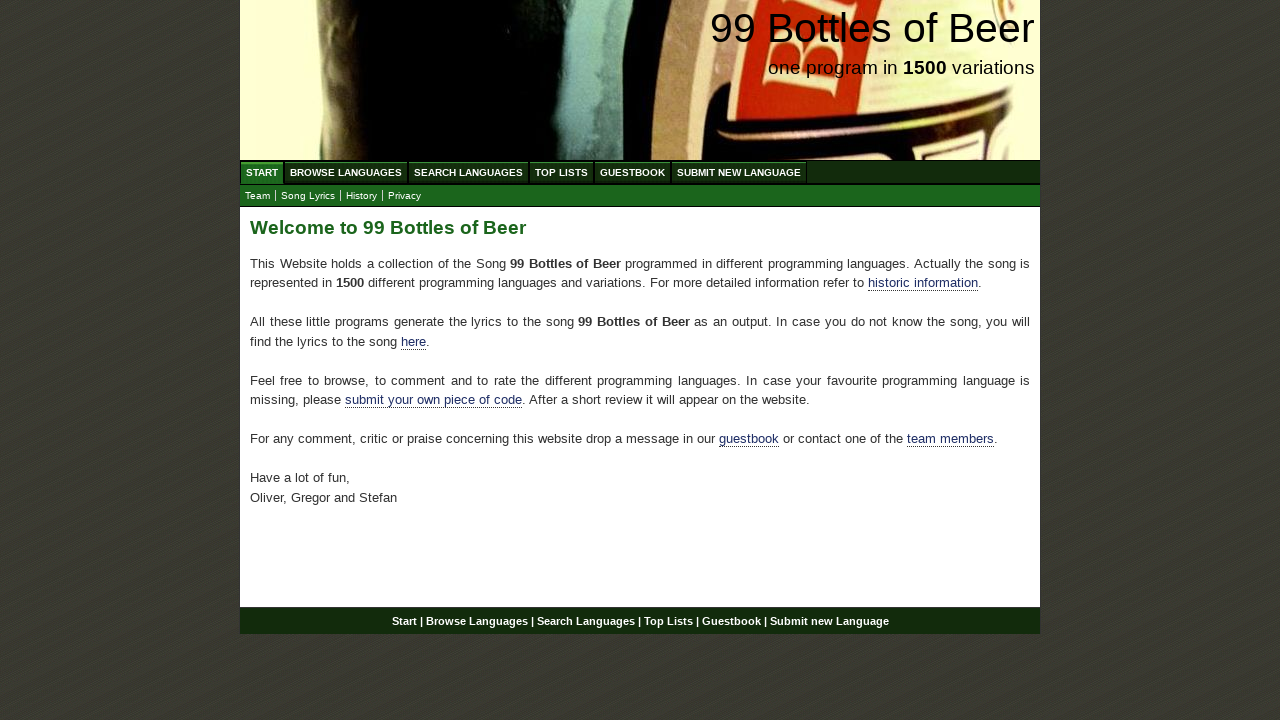

Clicked Submit New Language menu item at (739, 172) on xpath=//*[@id='menu']/li[6]/a
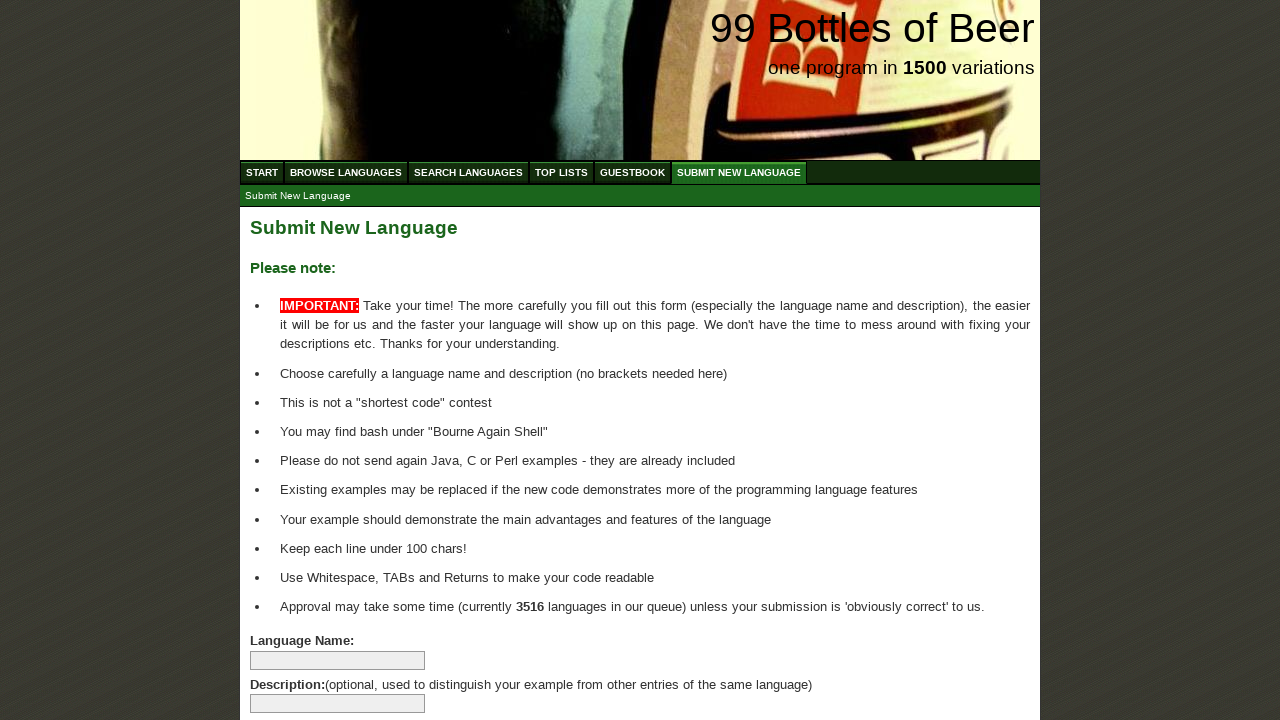

Located submenu header element
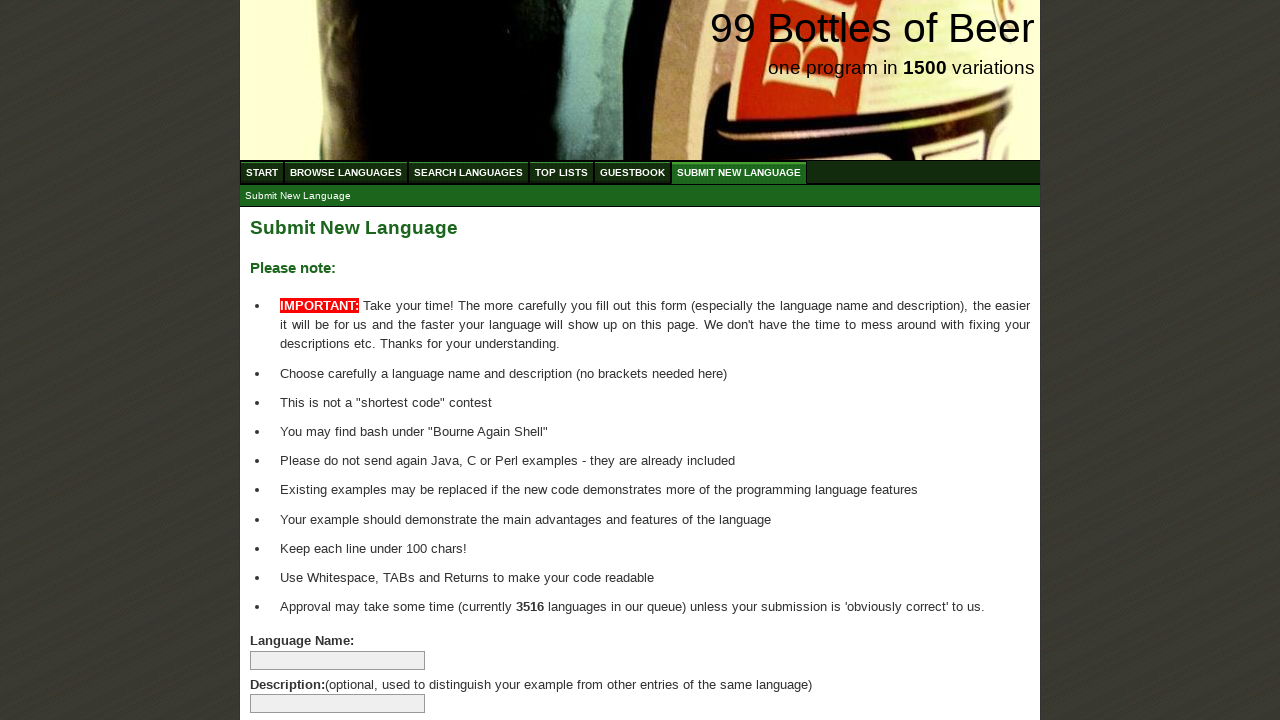

Submenu header element is visible and ready
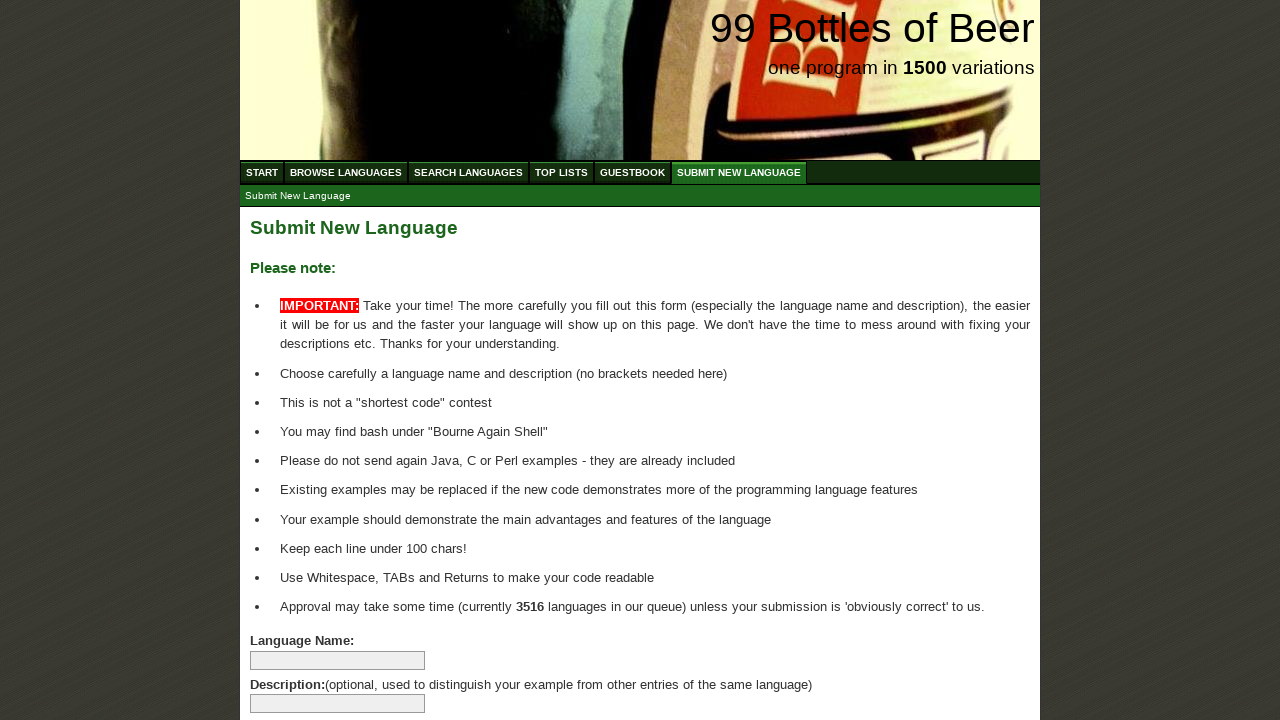

Verified submenu header text matches 'Submit New Language'
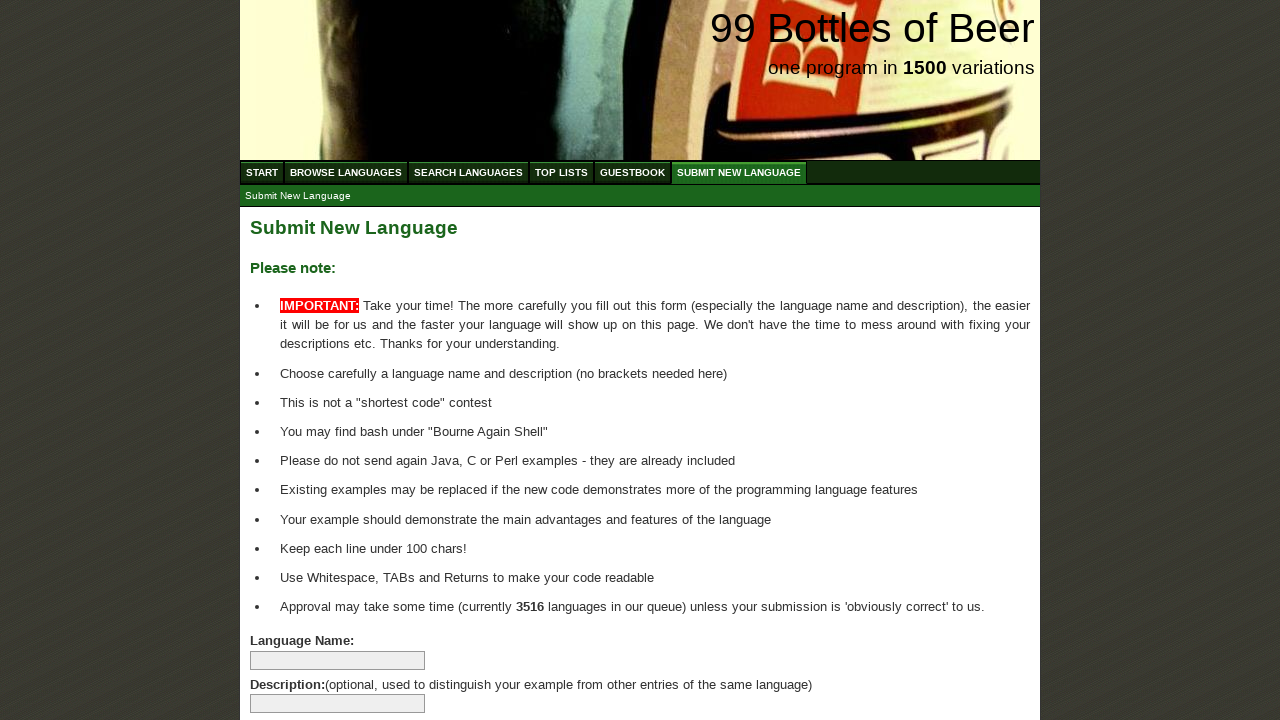

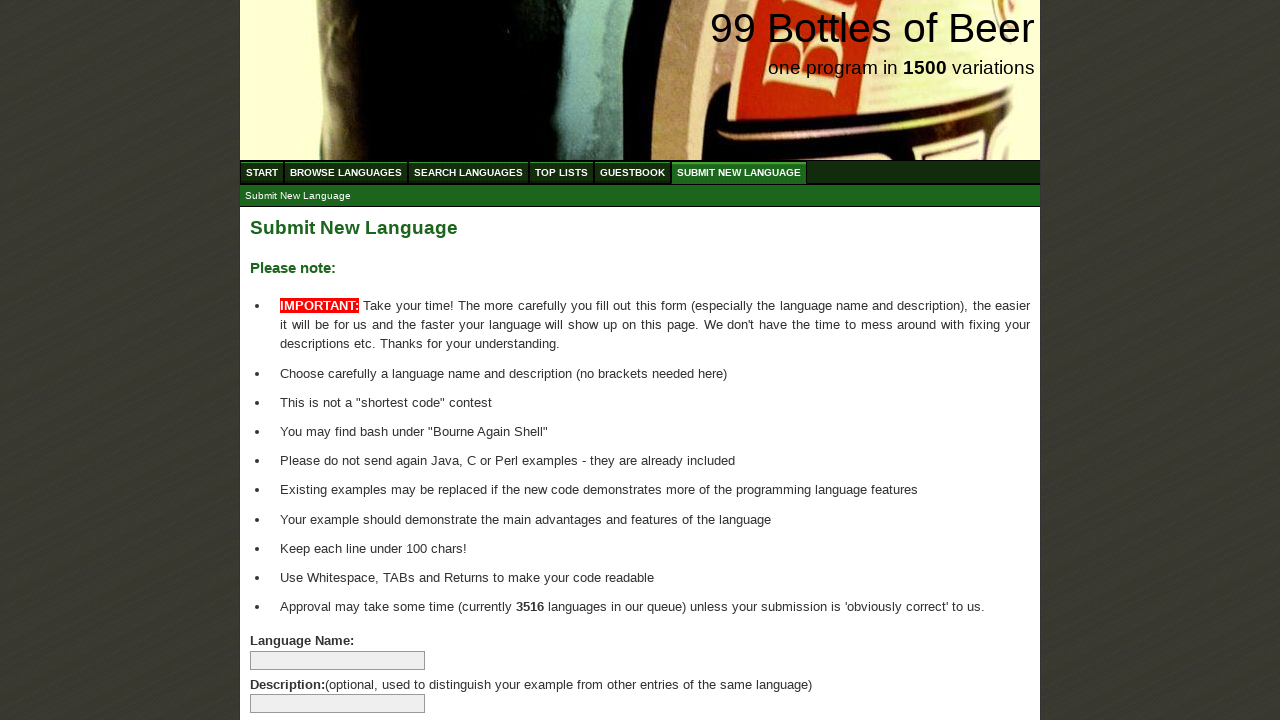